Tests form interactions on a practice Angular page using relative positioning to locate elements, including clicking on date of birth field and a checkbox, demonstrating various form element interactions.

Starting URL: https://rahulshettyacademy.com/angularpractice/

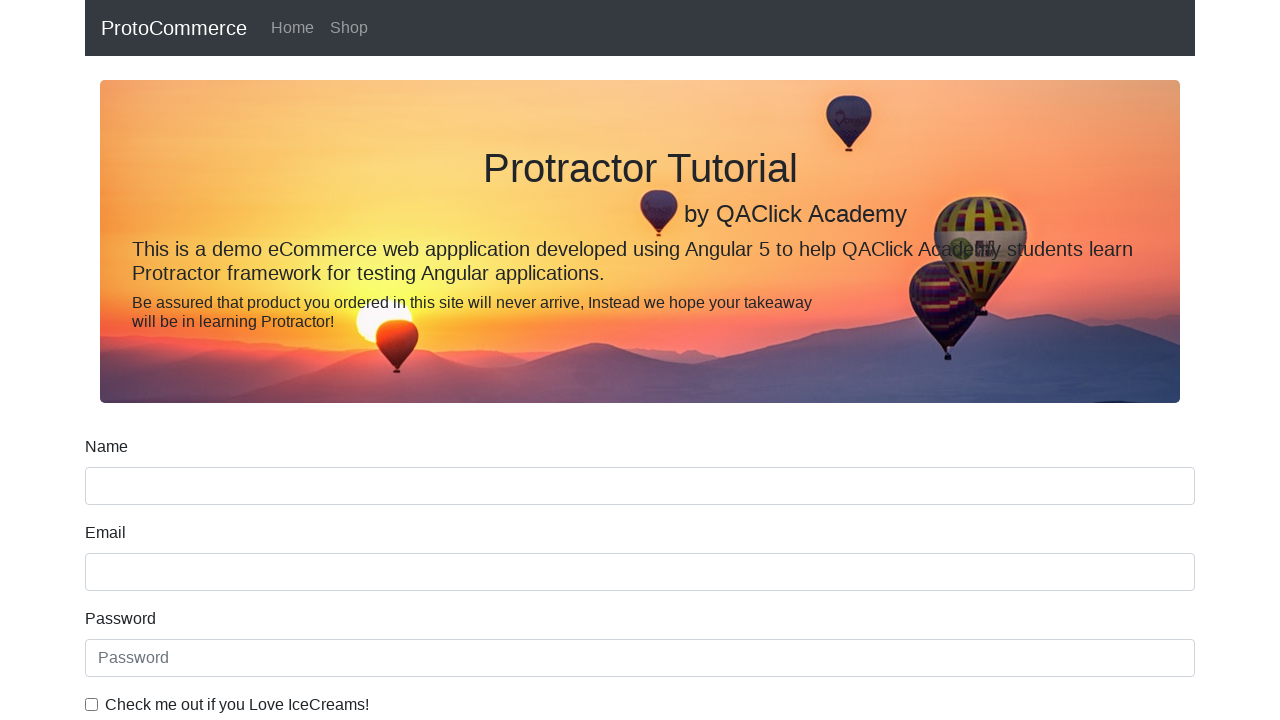

Located name input field
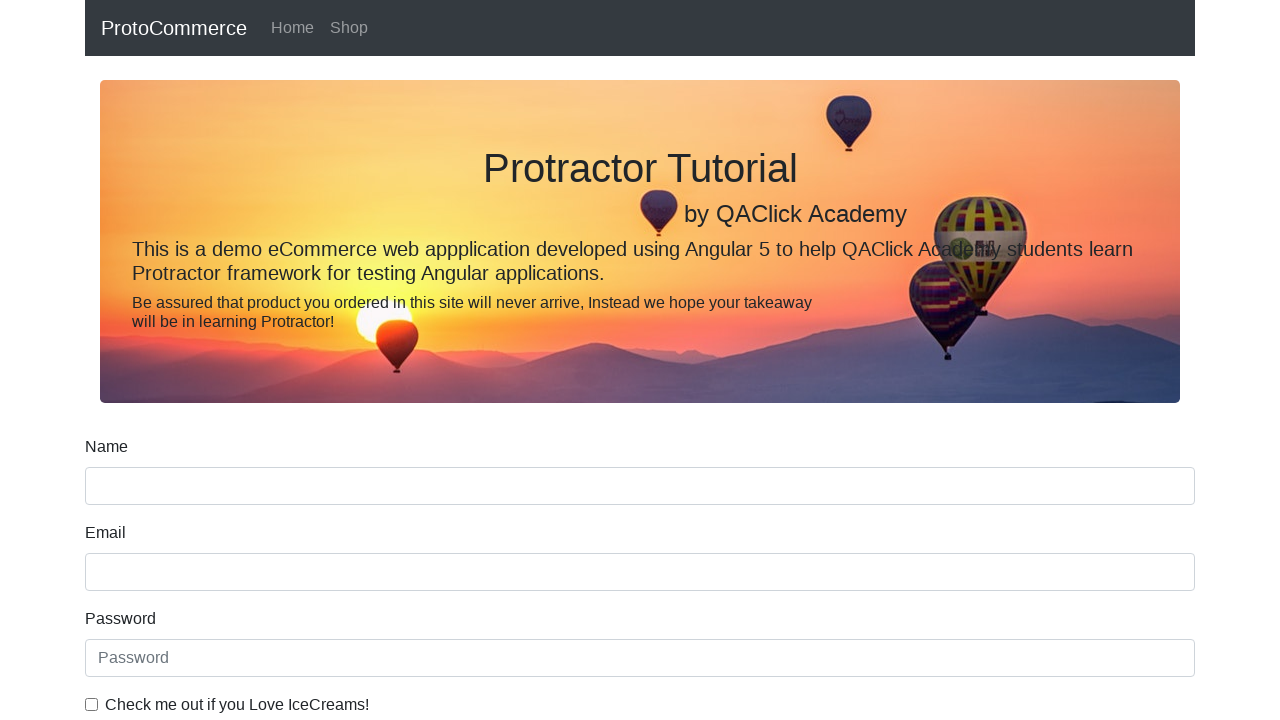

Located label above name field
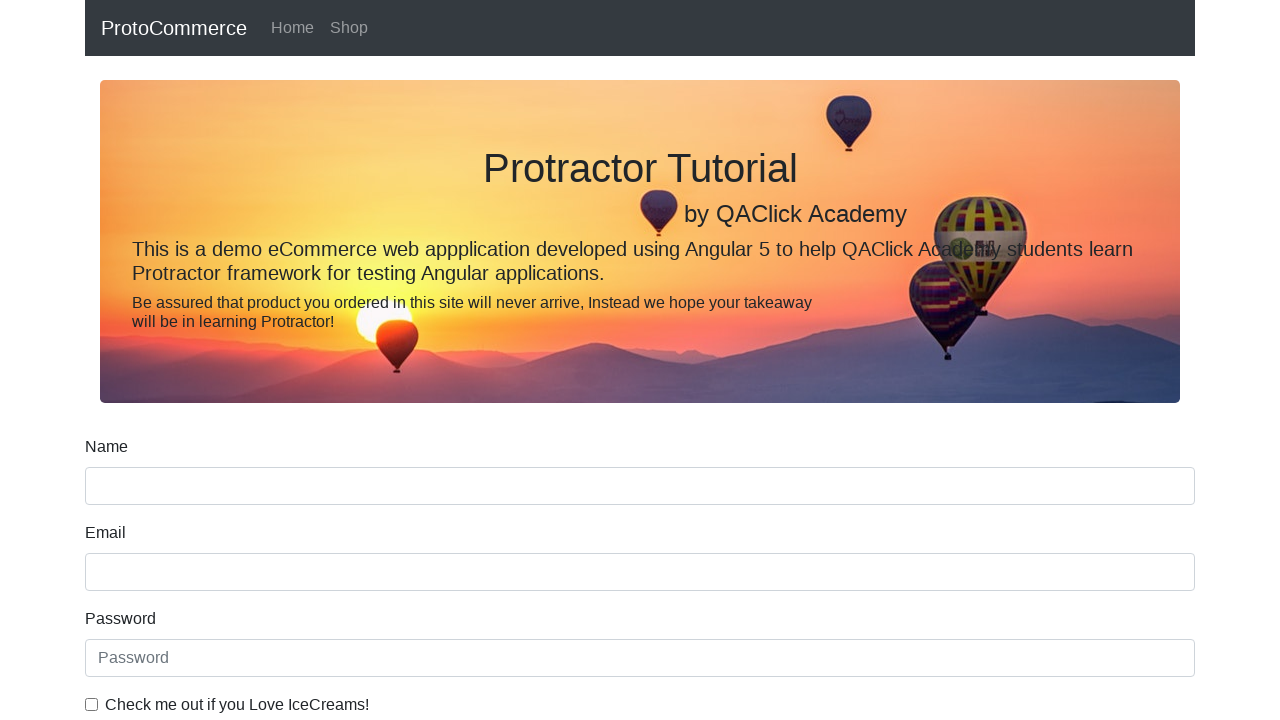

Clicked on Date of Birth field using relative positioning at (640, 412) on [for='dateofBirth'] + input, input#dateofBirth, input[name='bpicldate']
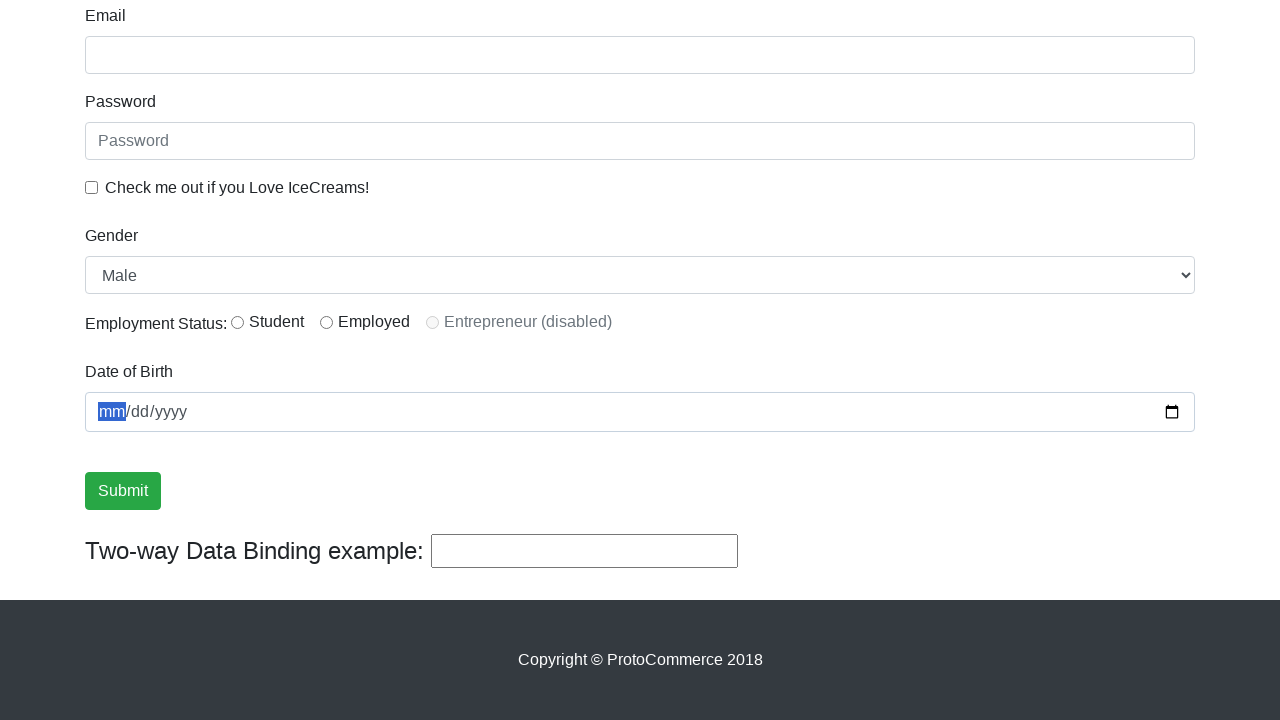

Clicked on IceCreams checkbox at (92, 187) on input#exampleCheck1
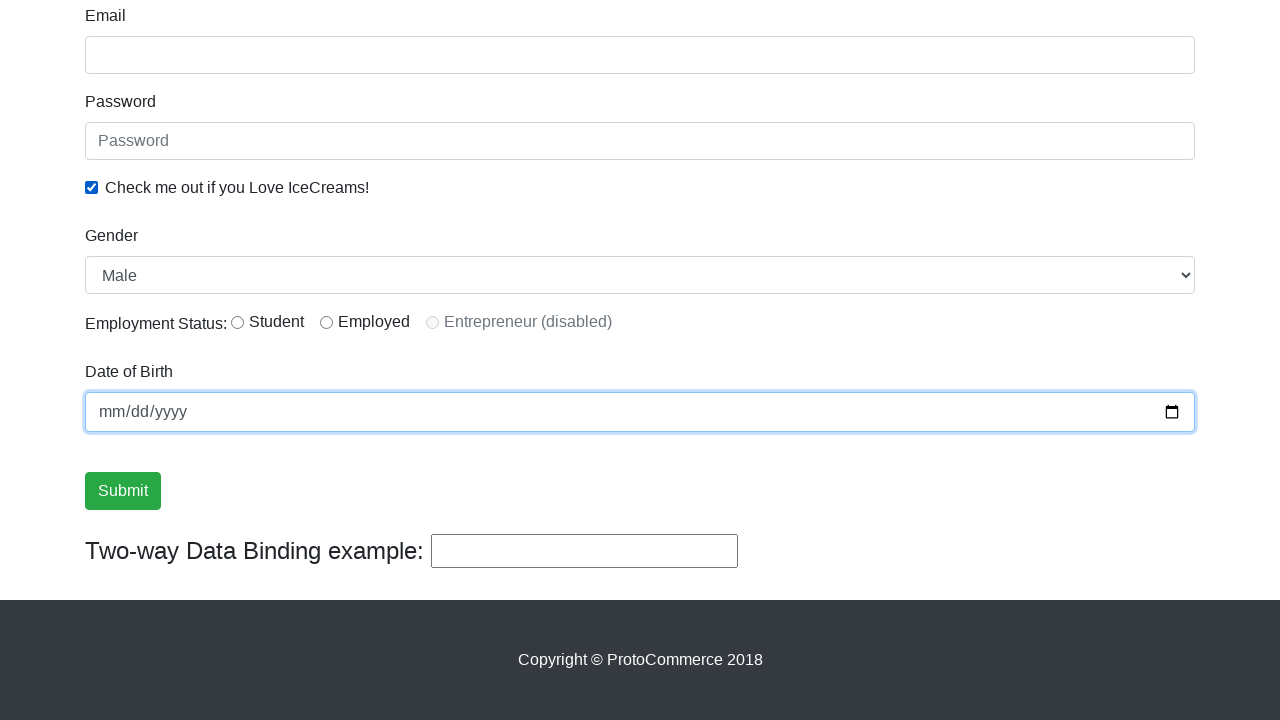

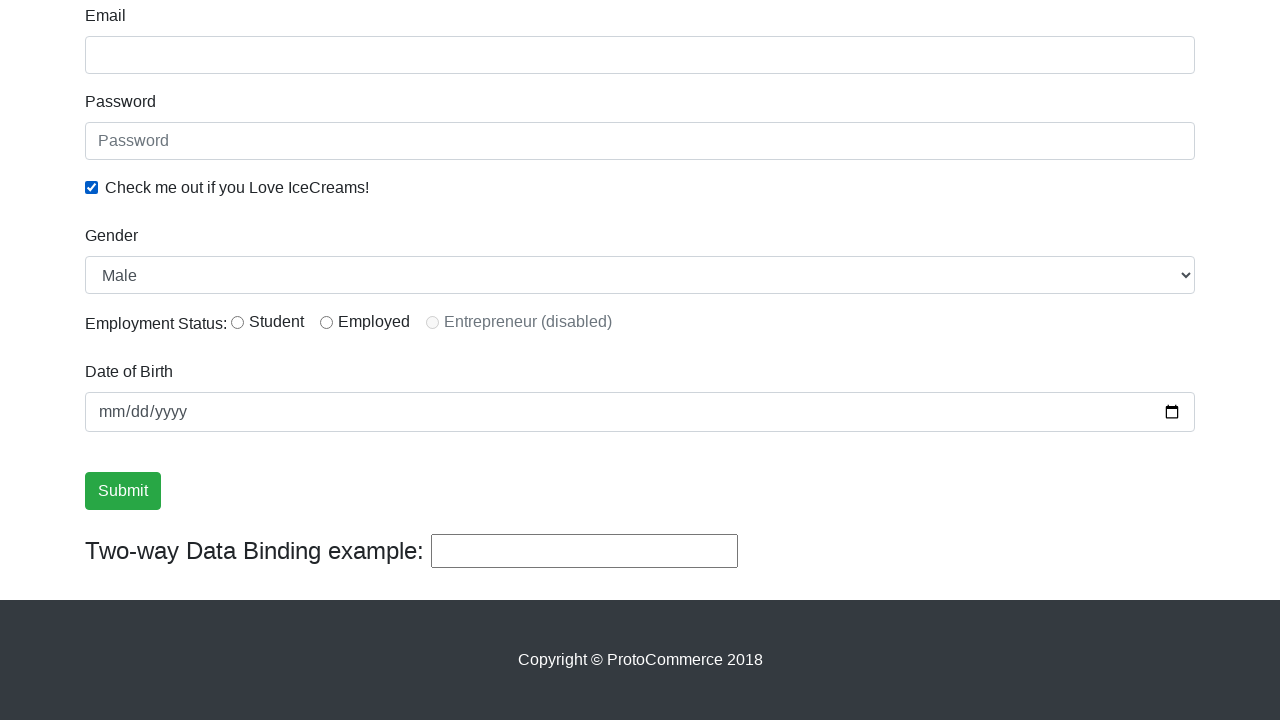